Tests various link interactions including clicking links, navigating back, and checking for broken links by verifying page title

Starting URL: https://leafground.com/link.xhtml

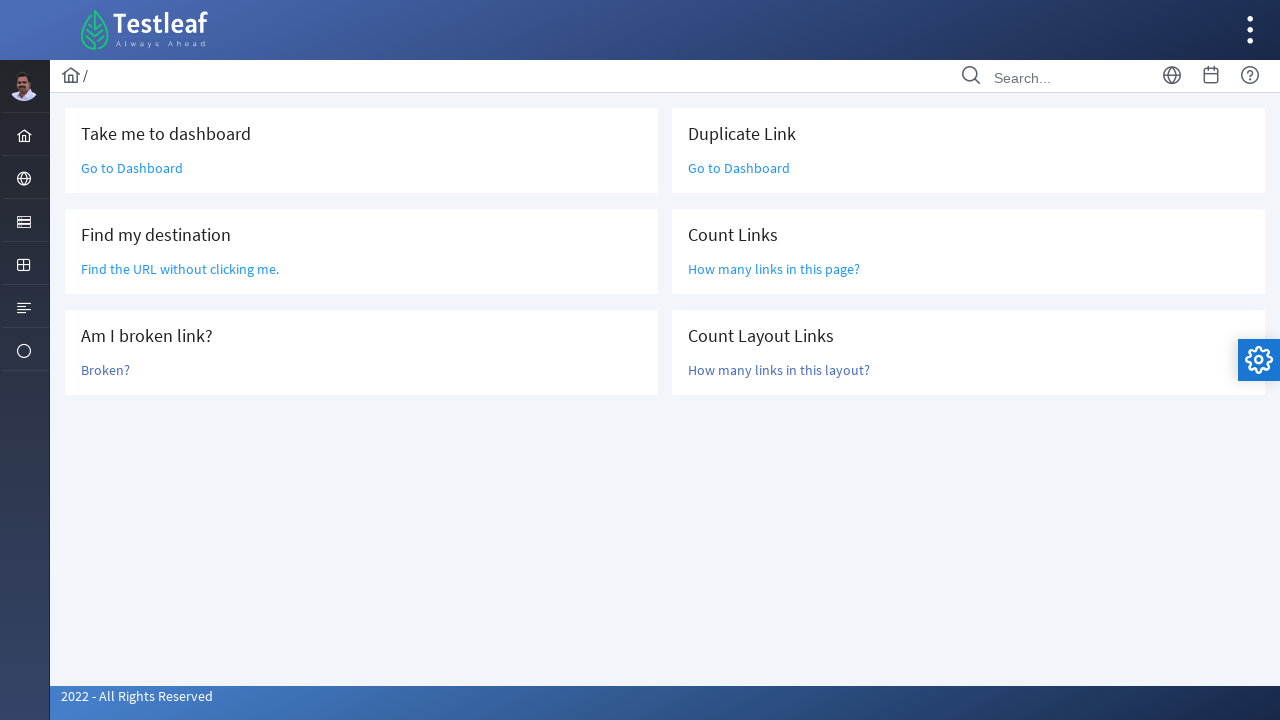

Clicked 'Go to Dashboard' link at (132, 168) on text=Go to Dashboard
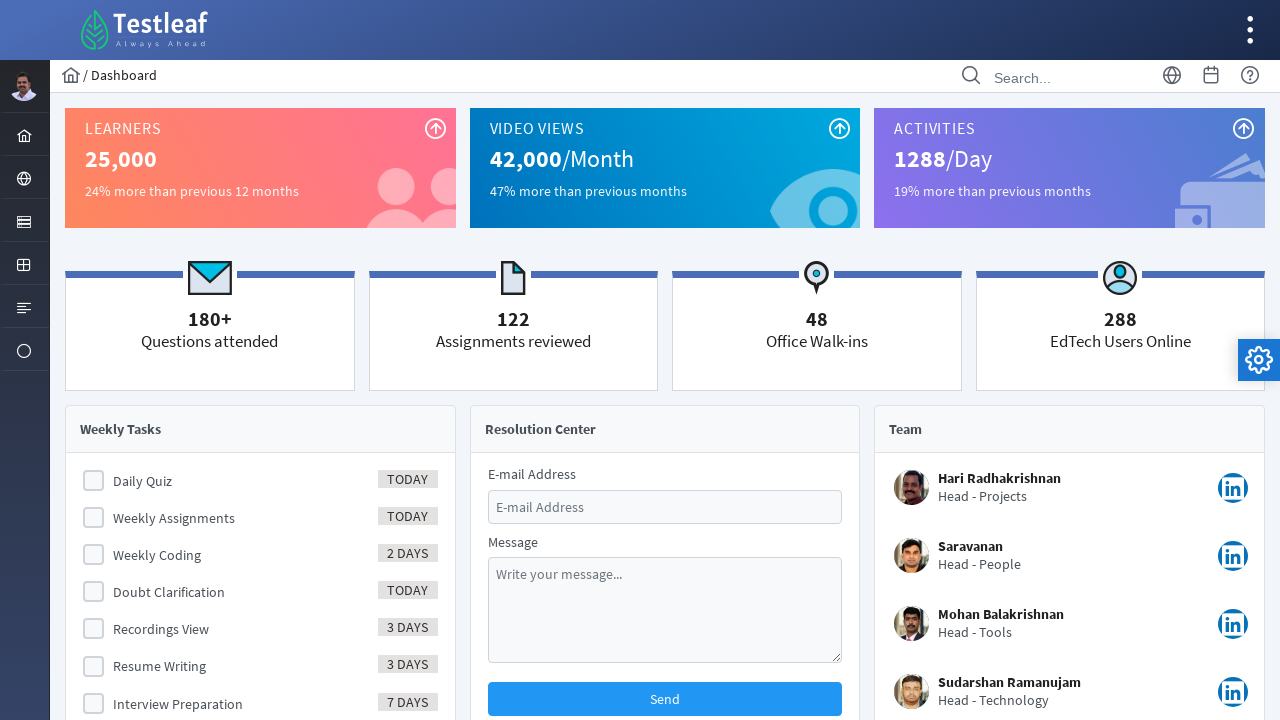

Navigated back from Dashboard
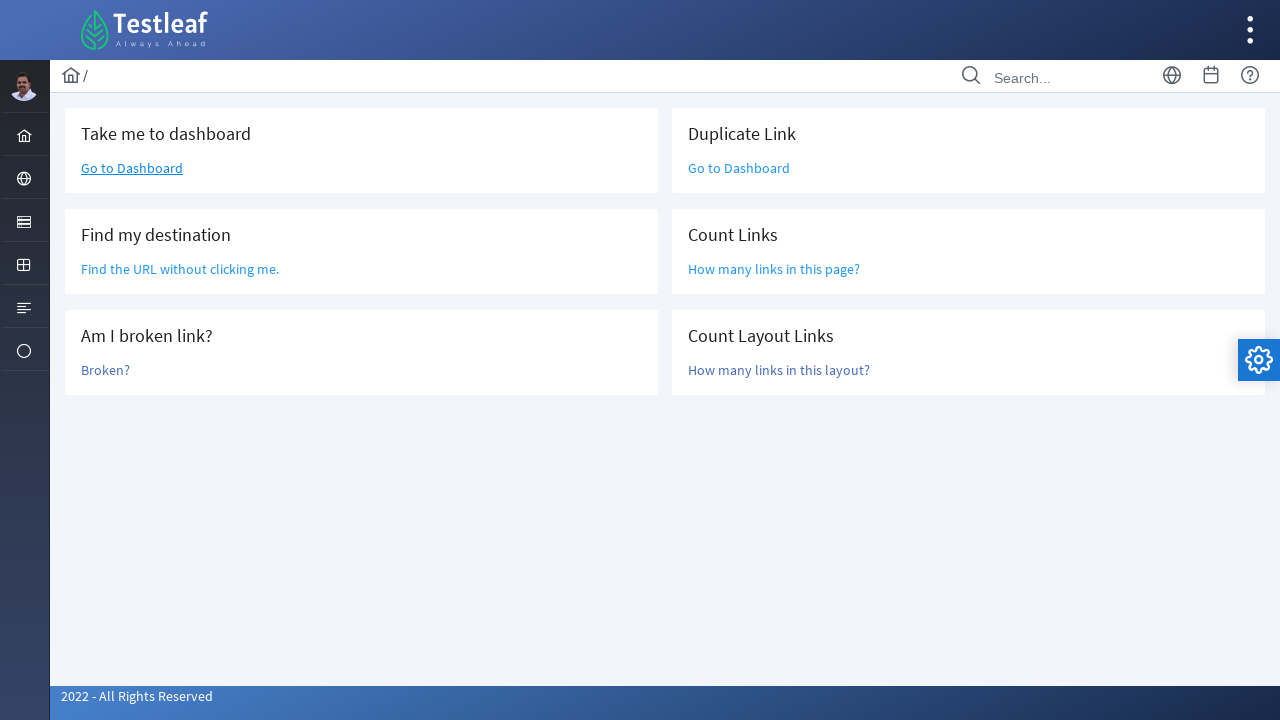

Clicked 'Find the URL' link at (180, 269) on text=Find the URL
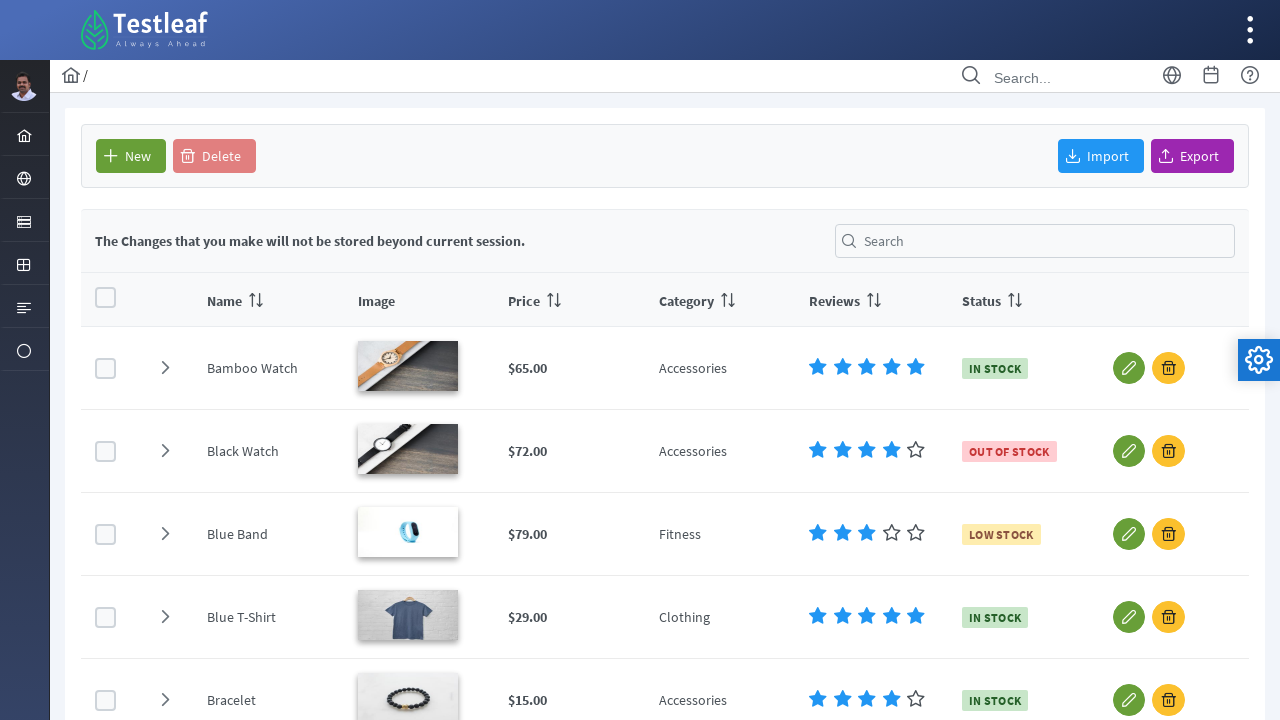

Navigated back from 'Find the URL' page
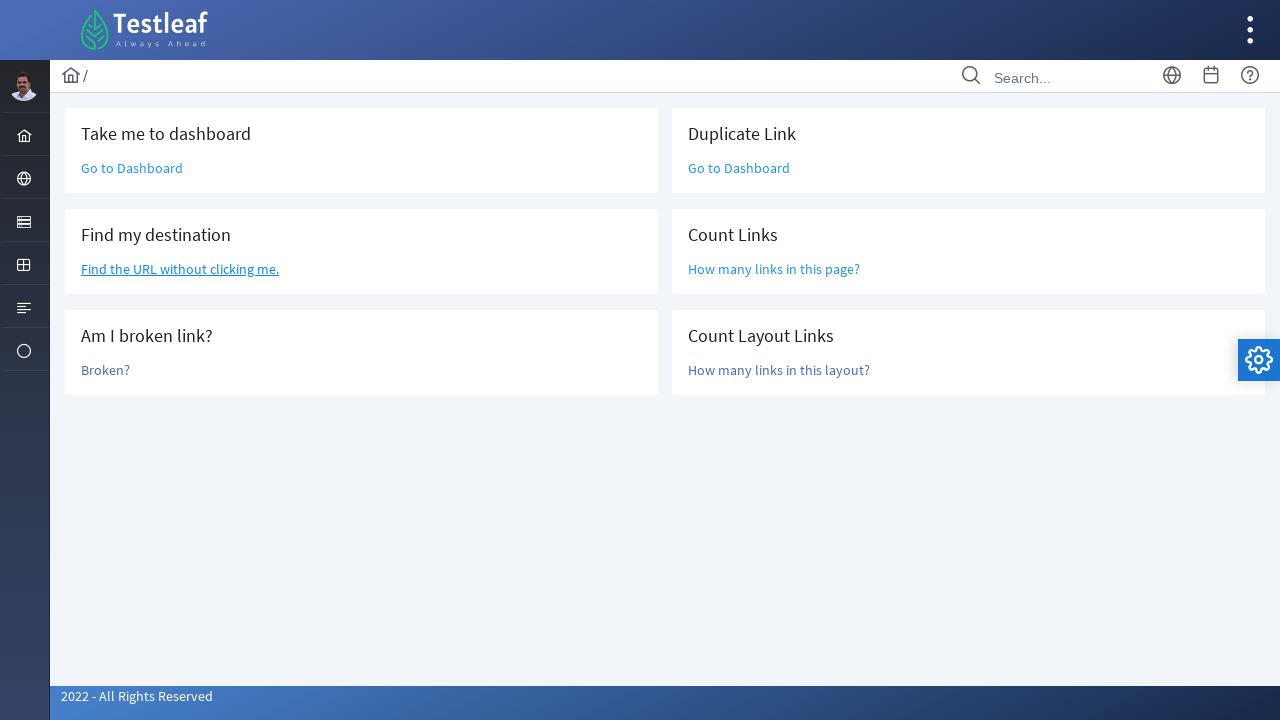

Clicked potentially broken link 'Broken?' at (106, 370) on text=Broken?
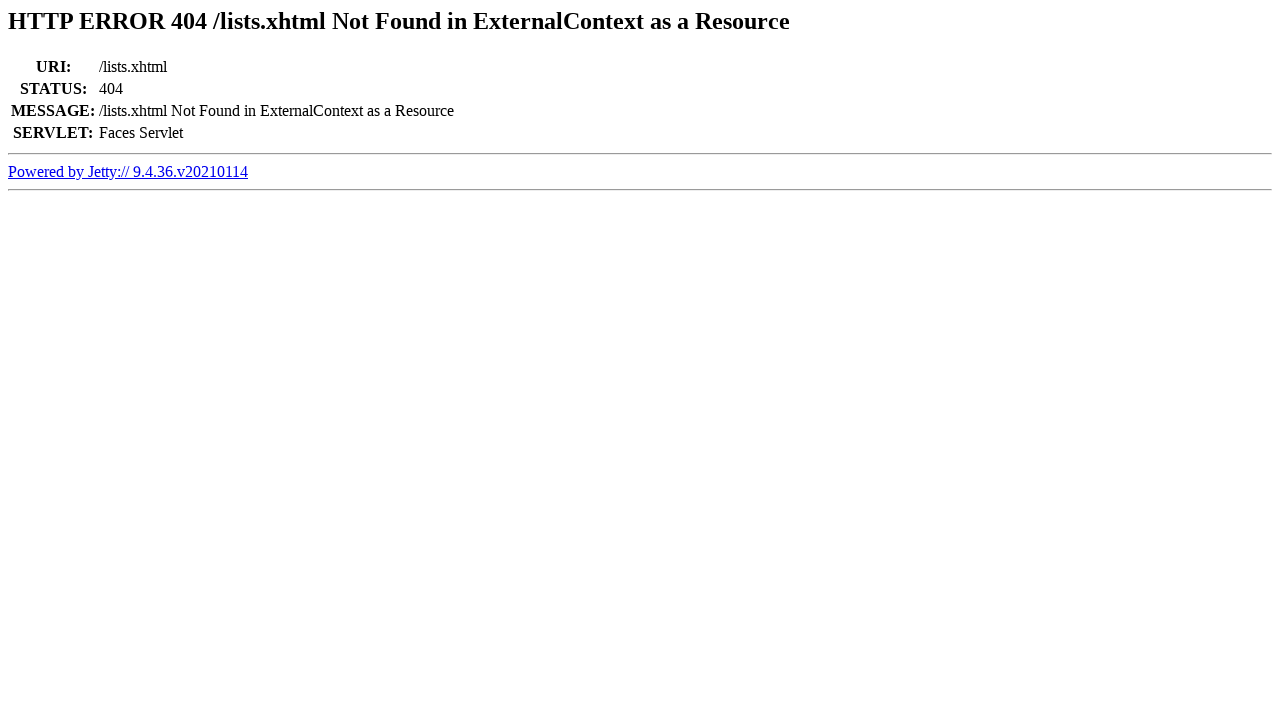

Retrieved page title: 'Error 404 /lists.xhtml Not Found in ExternalContext as a Resource'
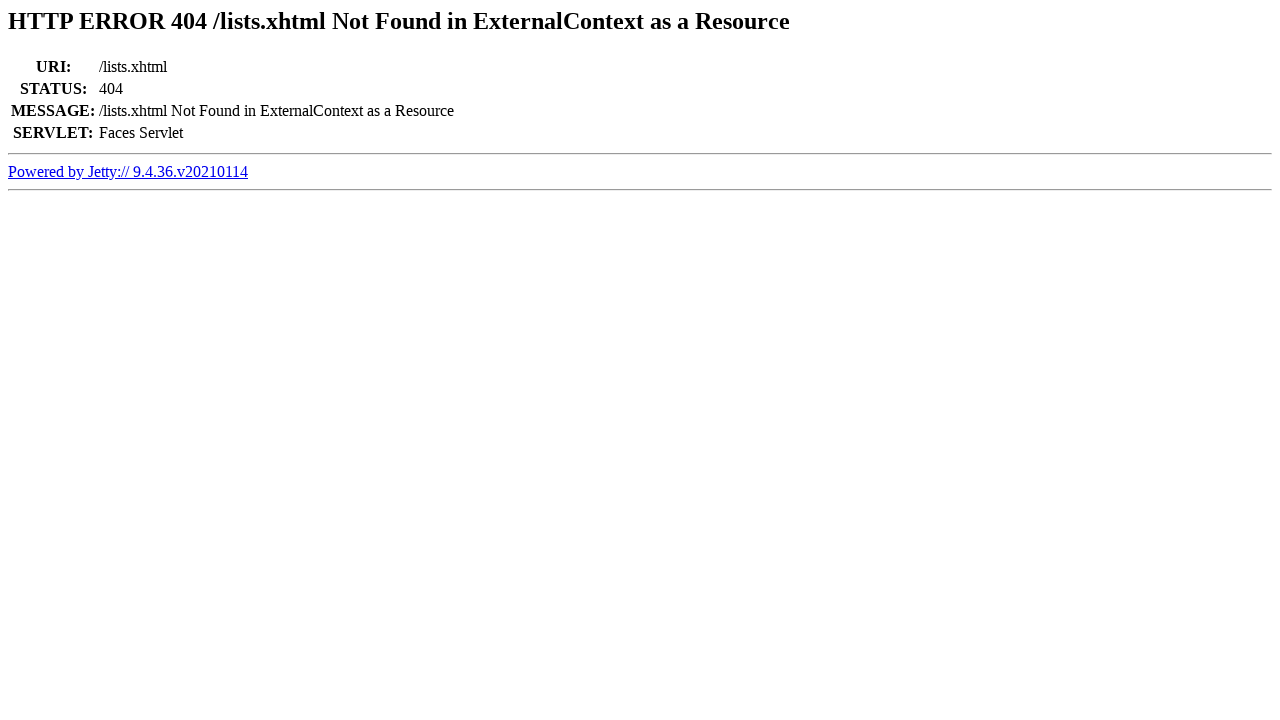

Confirmed link is broken - 404 found in page title
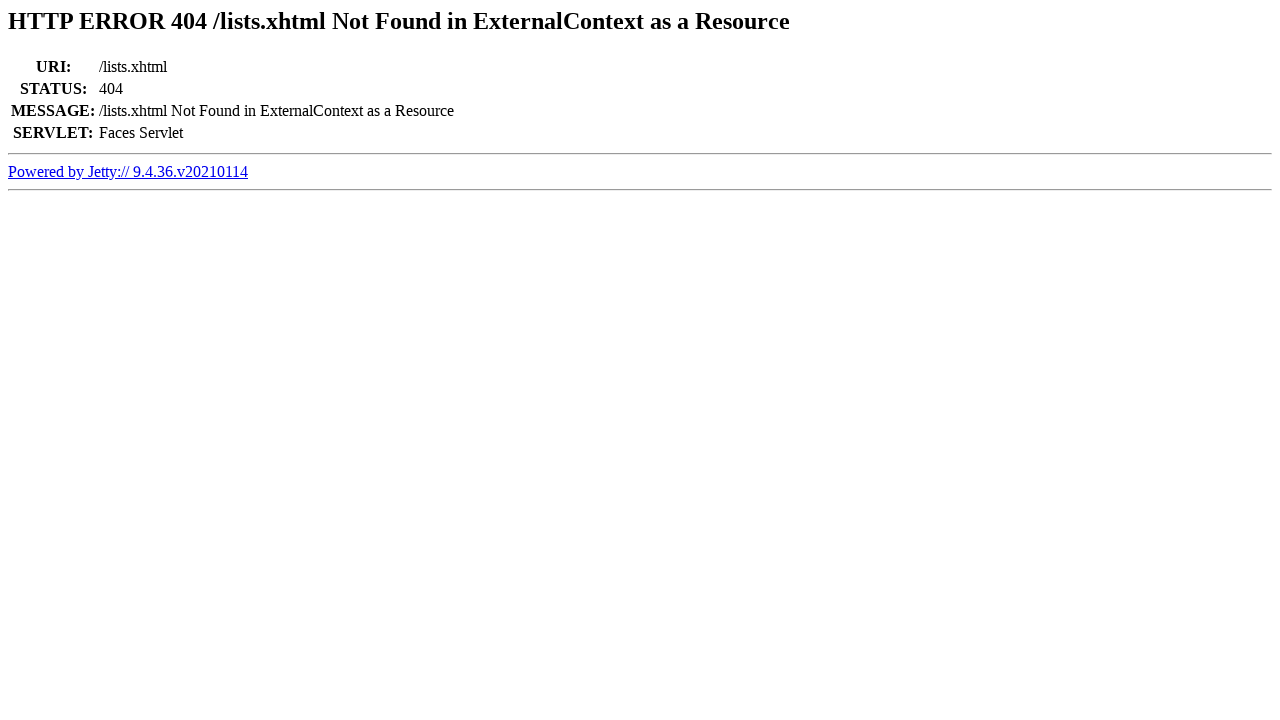

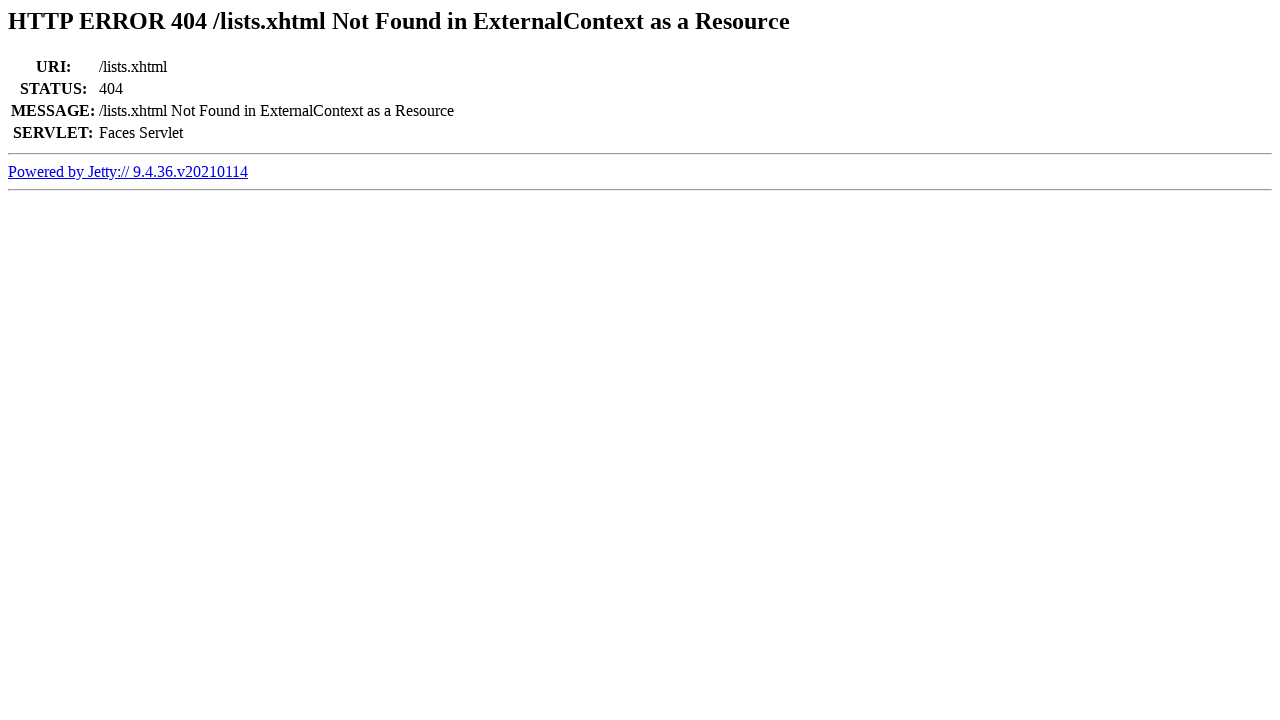